Tests click and double-click functionality on different page elements

Starting URL: https://deluxe-menu.com/popup-mode-sample.html

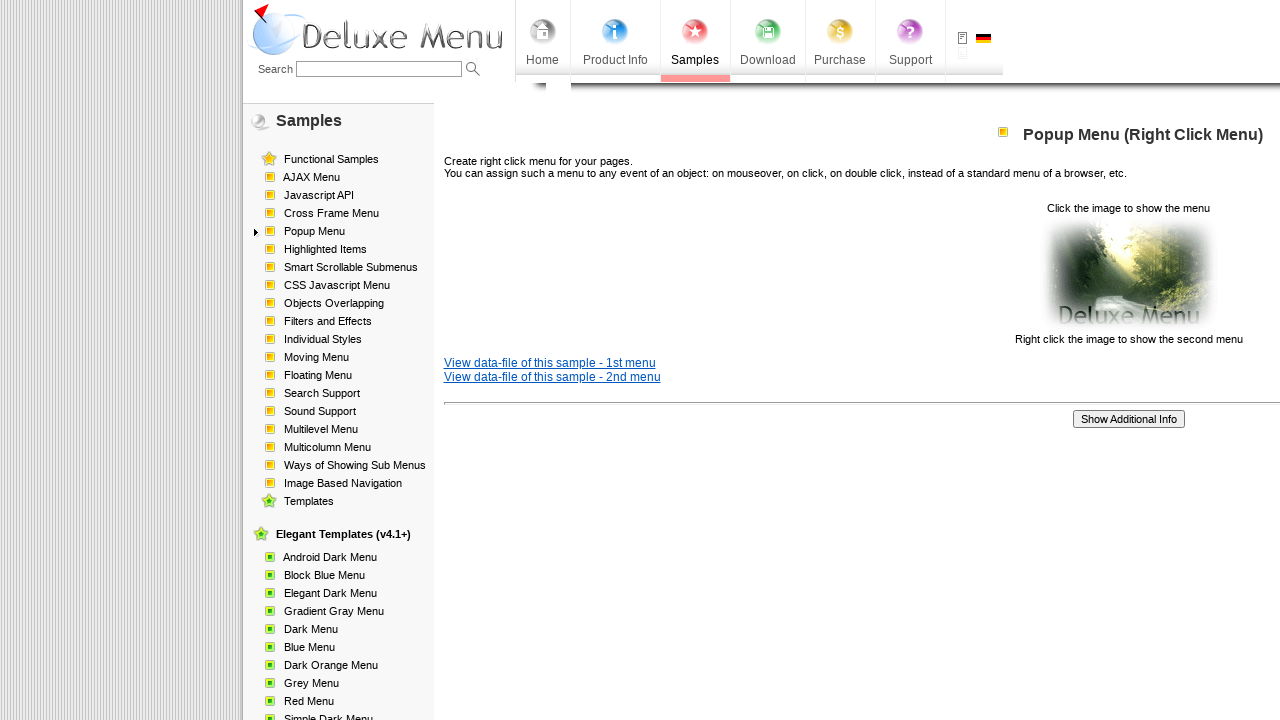

Located and clicked on popup image at (1128, 274) on img[src='data-samples/images/popup_pic.gif']
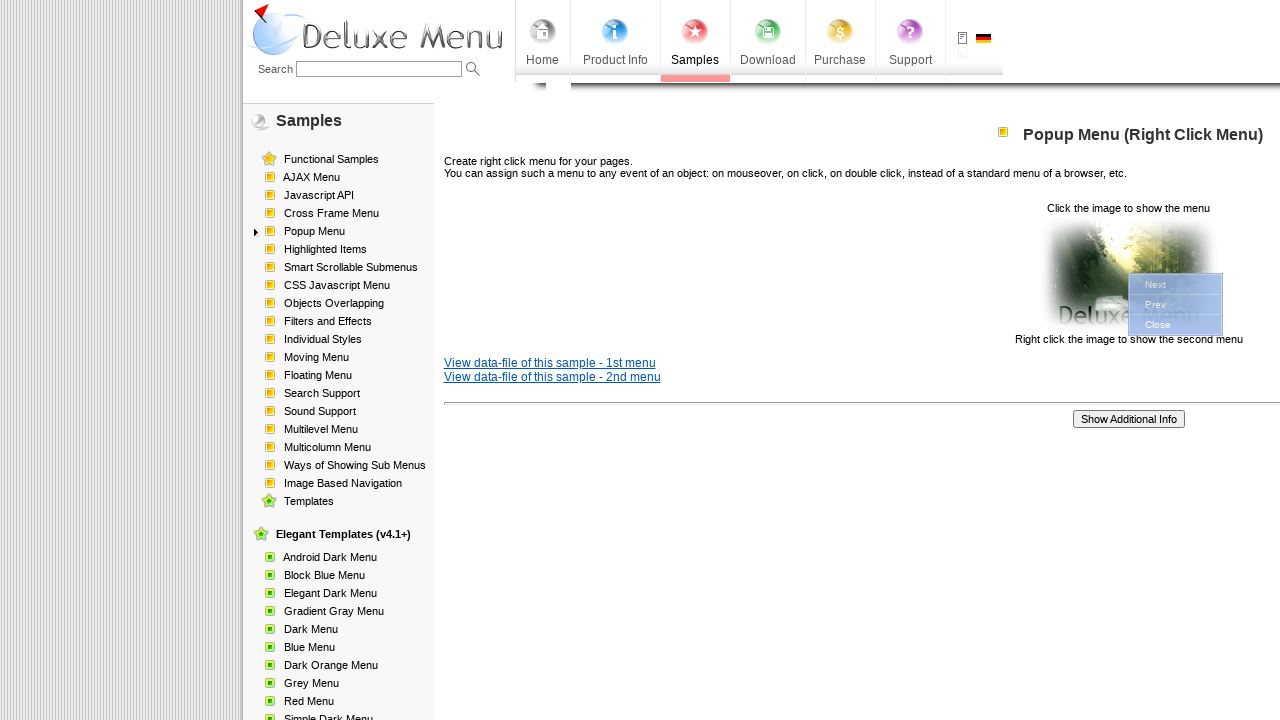

Waited 2 seconds for page response
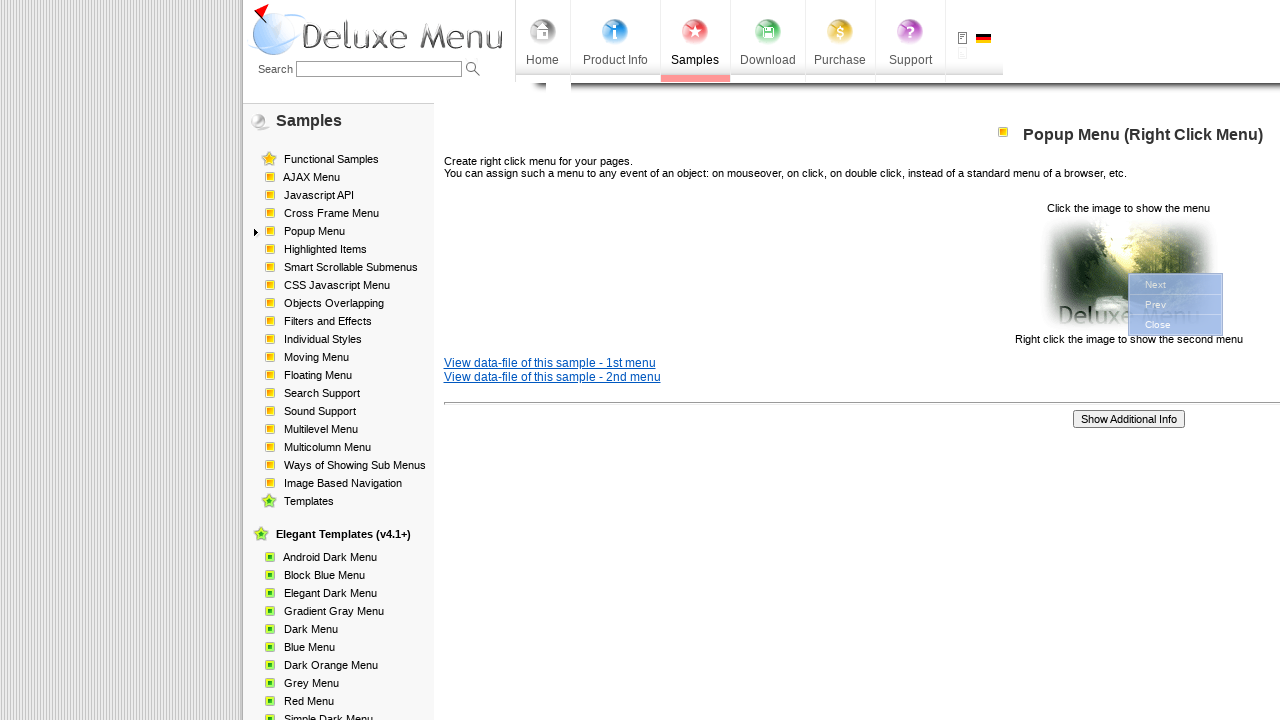

Located and double-clicked on text area paragraph at (640, 274) on td.contentTd > p:nth-of-type(2)
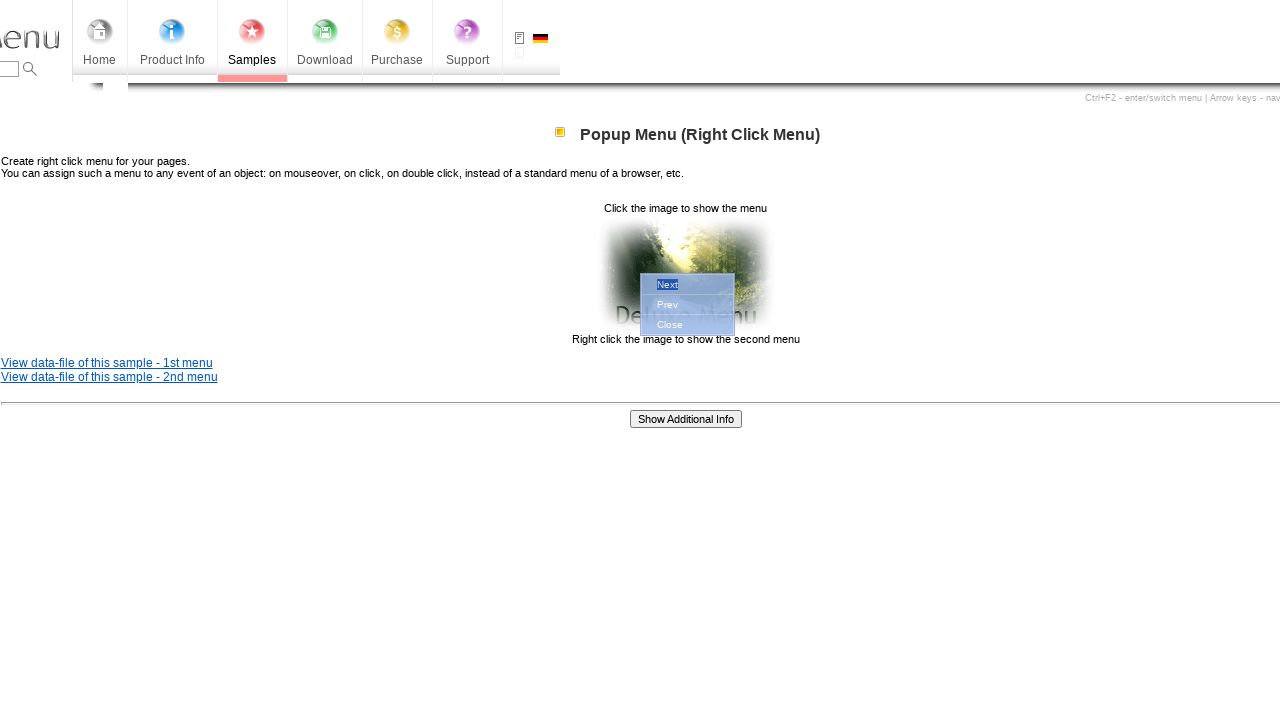

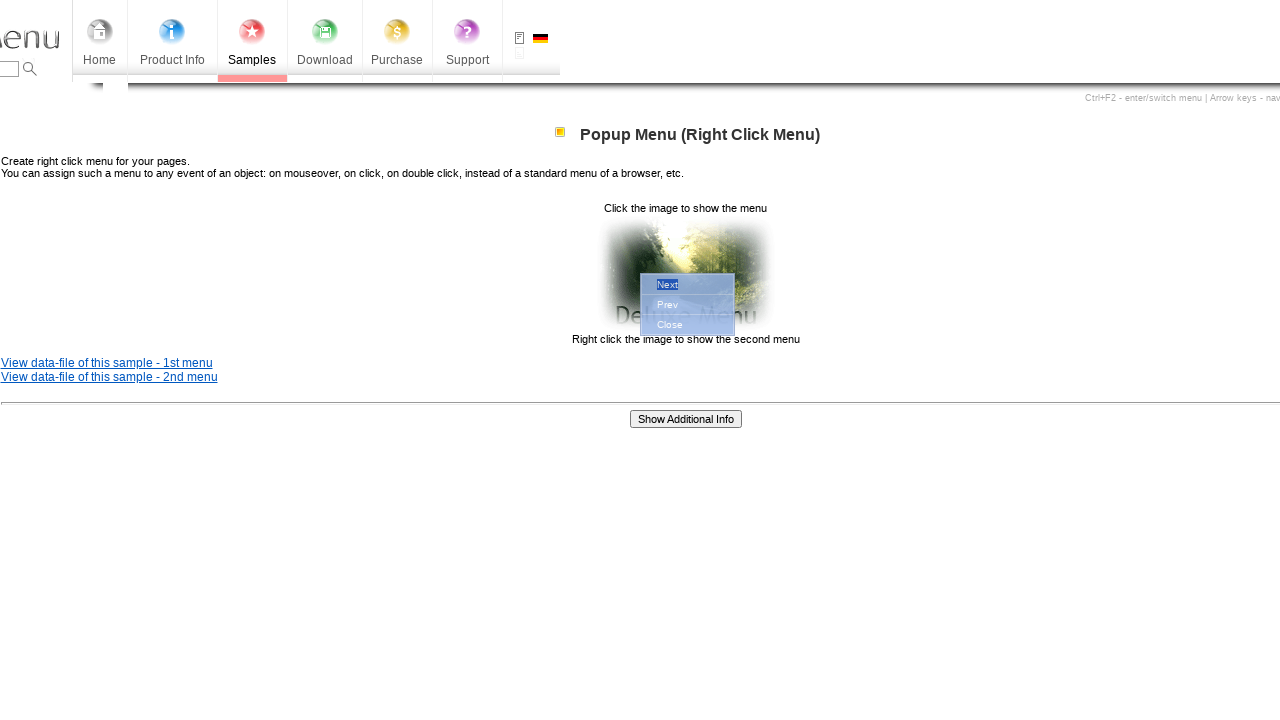